Tests form interactions on a Selenium practice page by filling username/password fields, clicking sign-in to trigger an error message, then testing the forgot password flow by filling name, email, and phone number fields using various locator strategies, and finally clicking reset to verify the informational message appears.

Starting URL: https://rahulshettyacademy.com/locatorspractice/

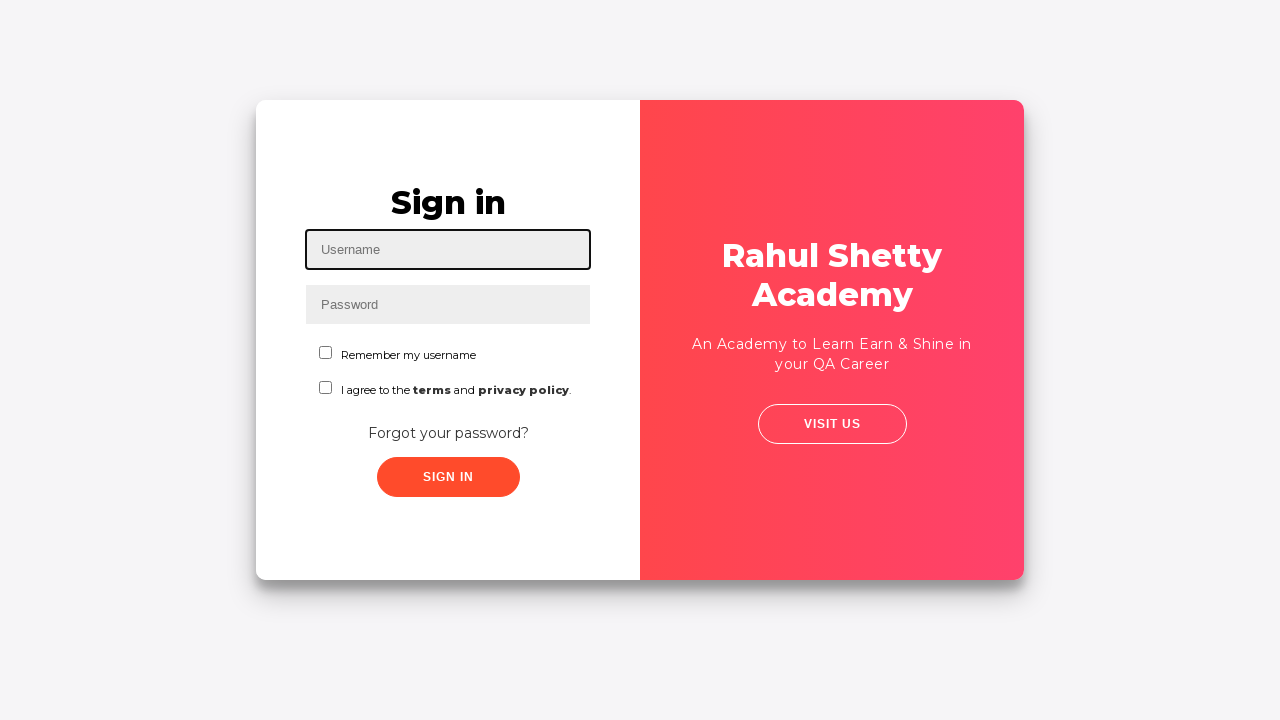

Filled username field with 'EricRicketts' on #inputUsername
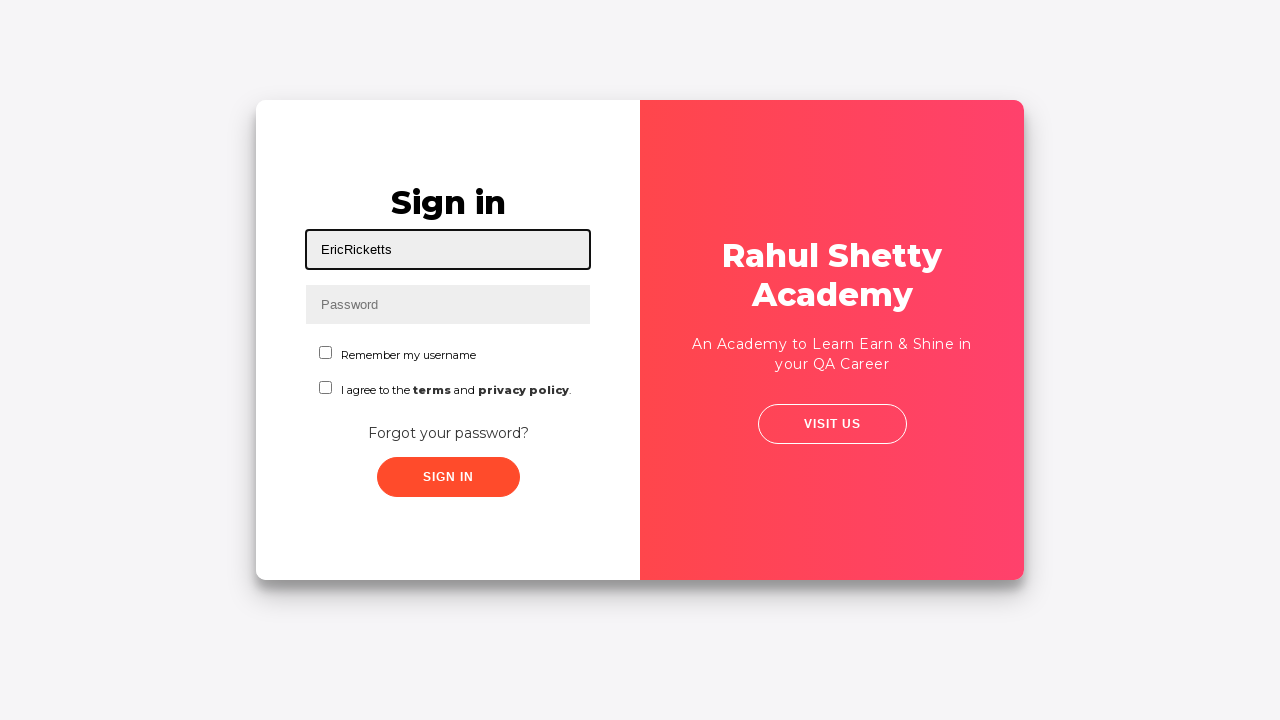

Filled password field with 'foo123bar@#$' on input[name='inputPassword']
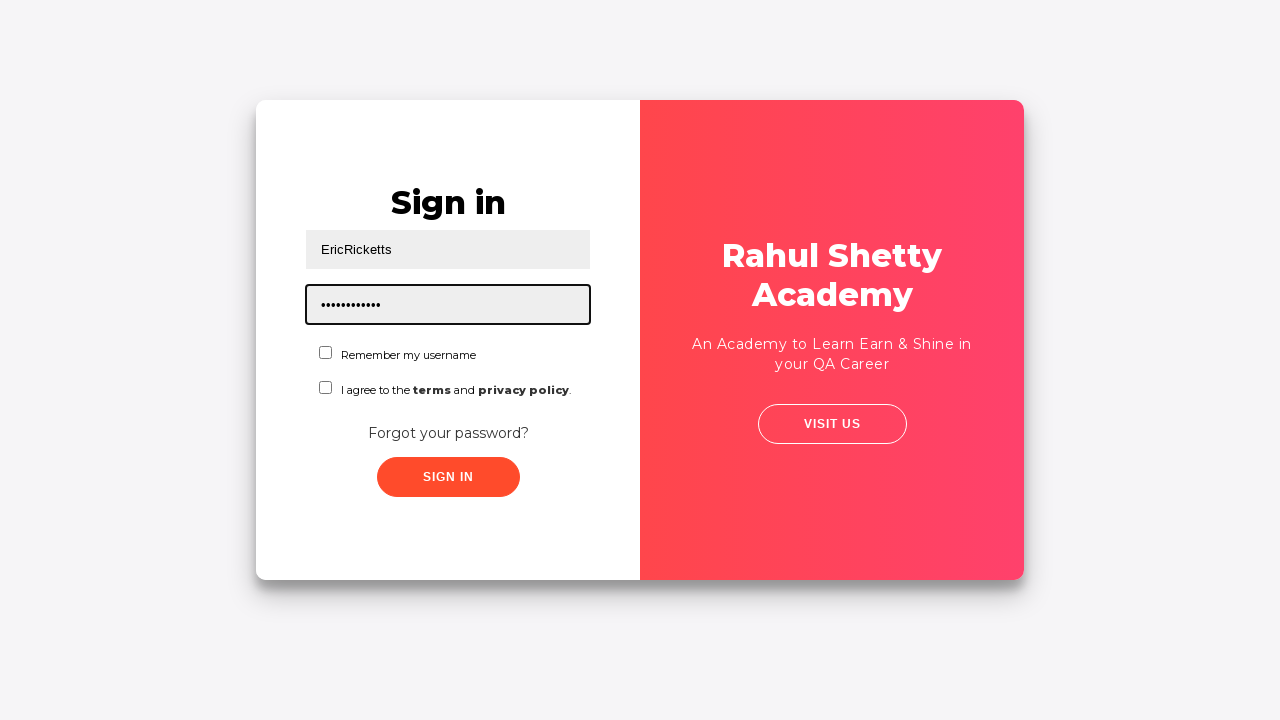

Clicked sign-in button at (448, 477) on button.submit.signInBtn
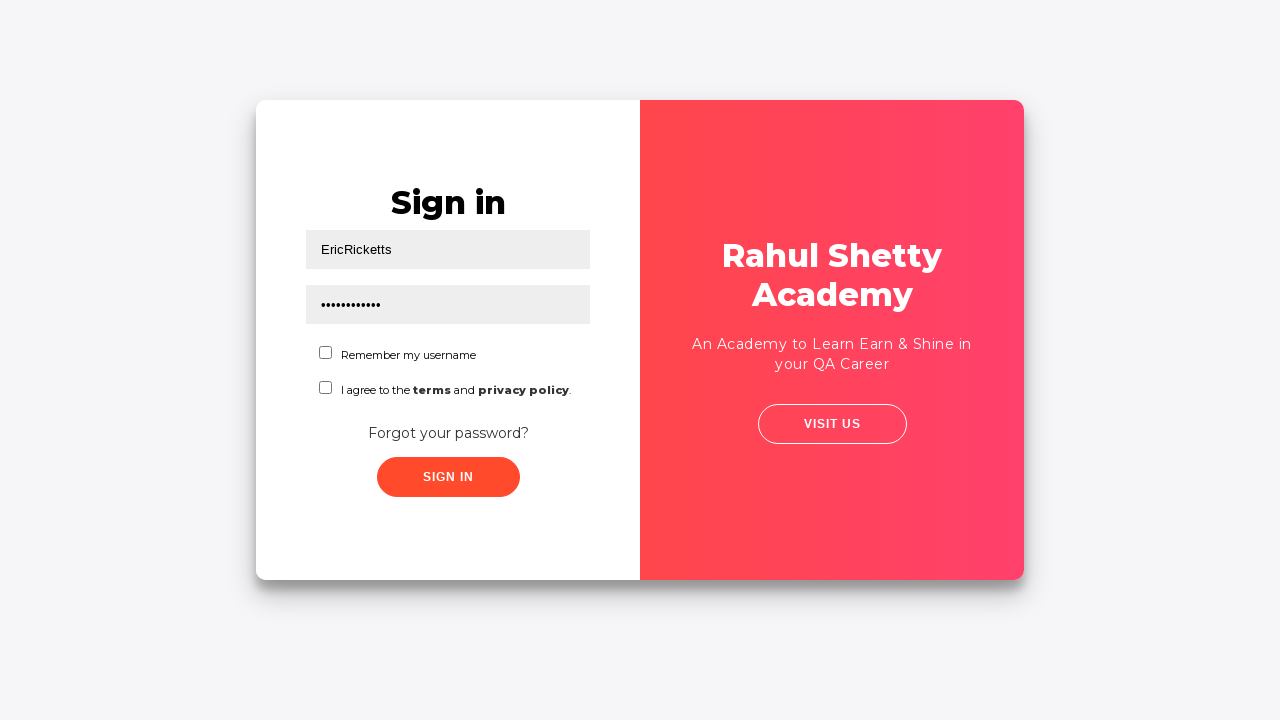

Error message appeared on screen
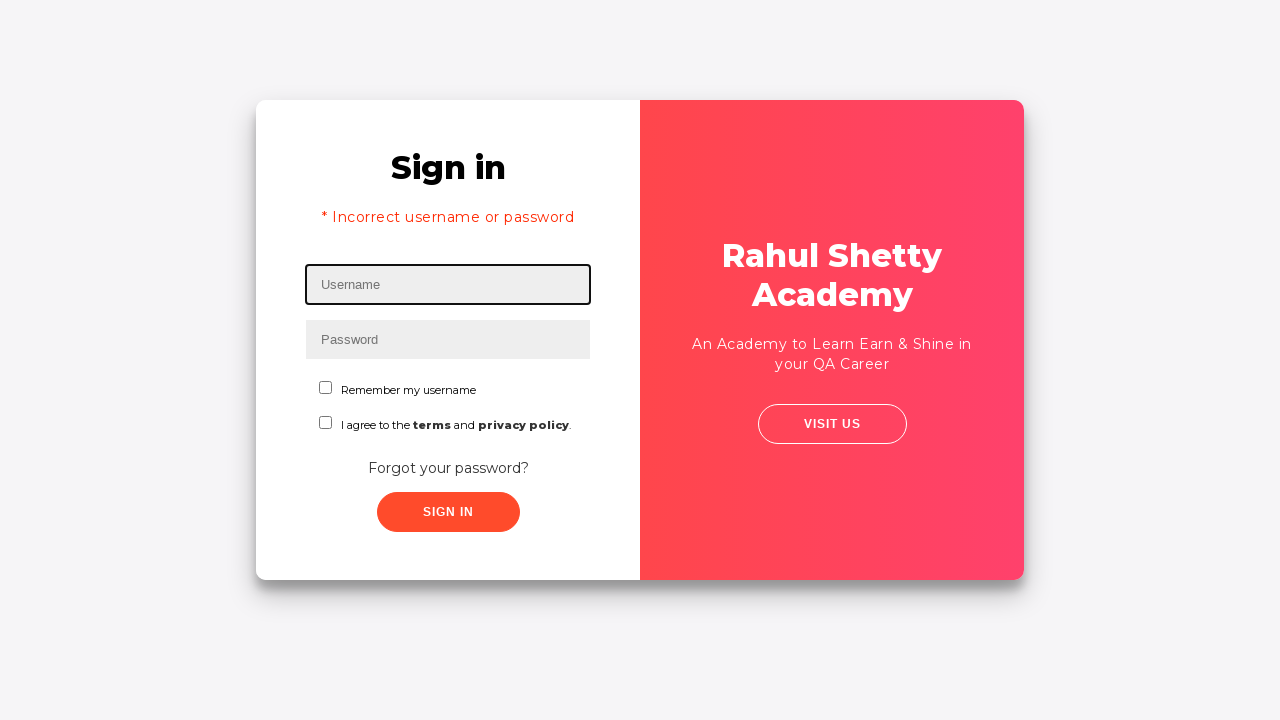

Clicked 'Forgot your password?' link at (448, 468) on text=Forgot your password?
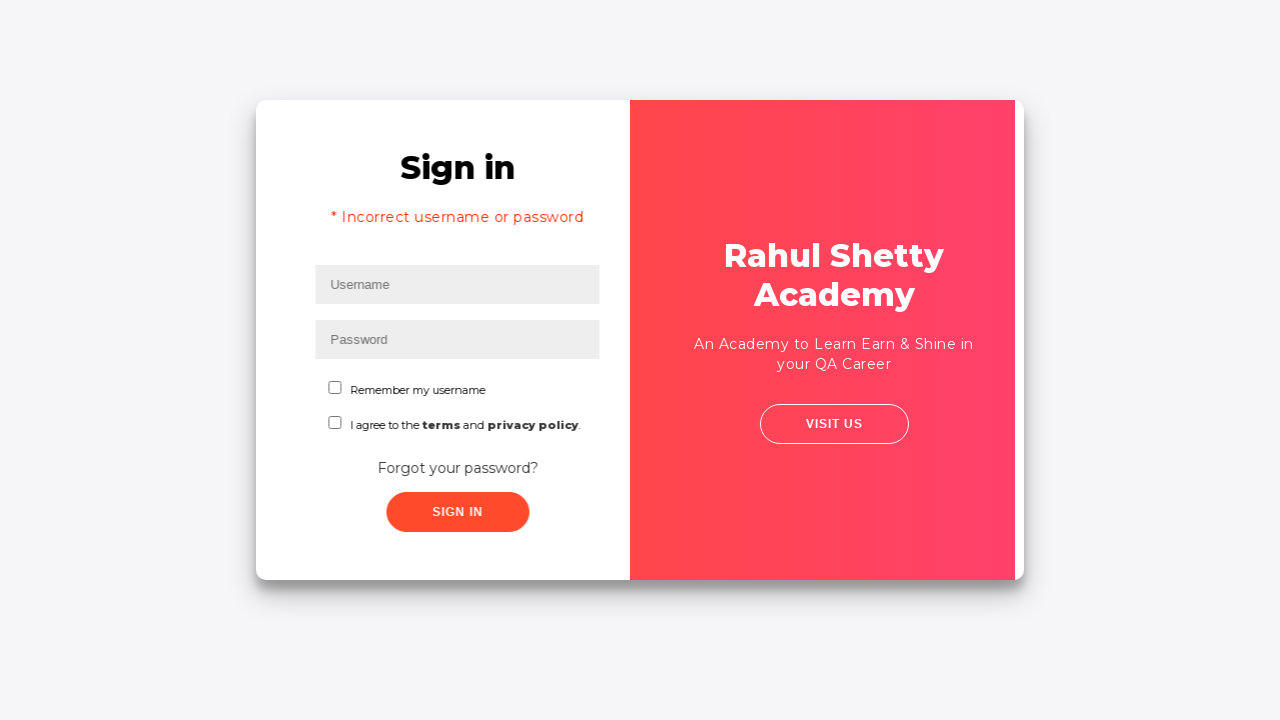

Reset password form name field loaded
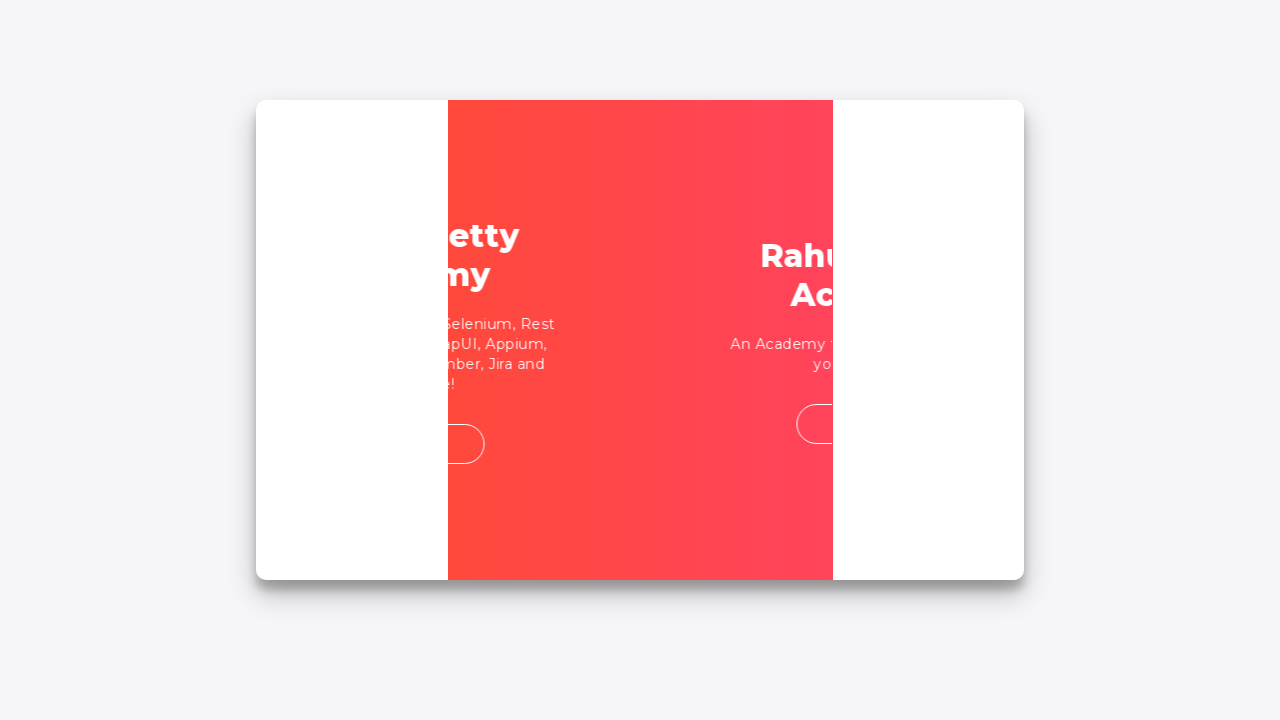

Filled reset password name field with 'EricRicketts' on input[placeholder='Name']
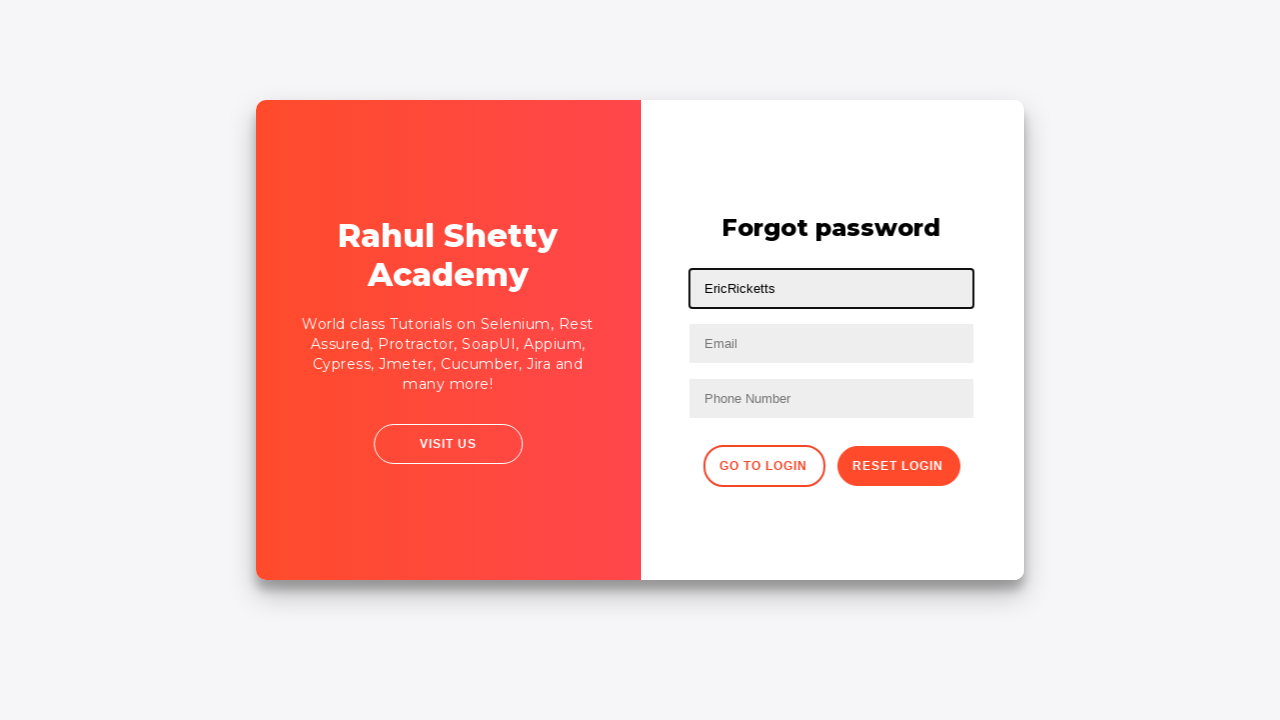

Filled reset password email field with 'eric_ricketts@icloud.com' on input[placeholder='Email']
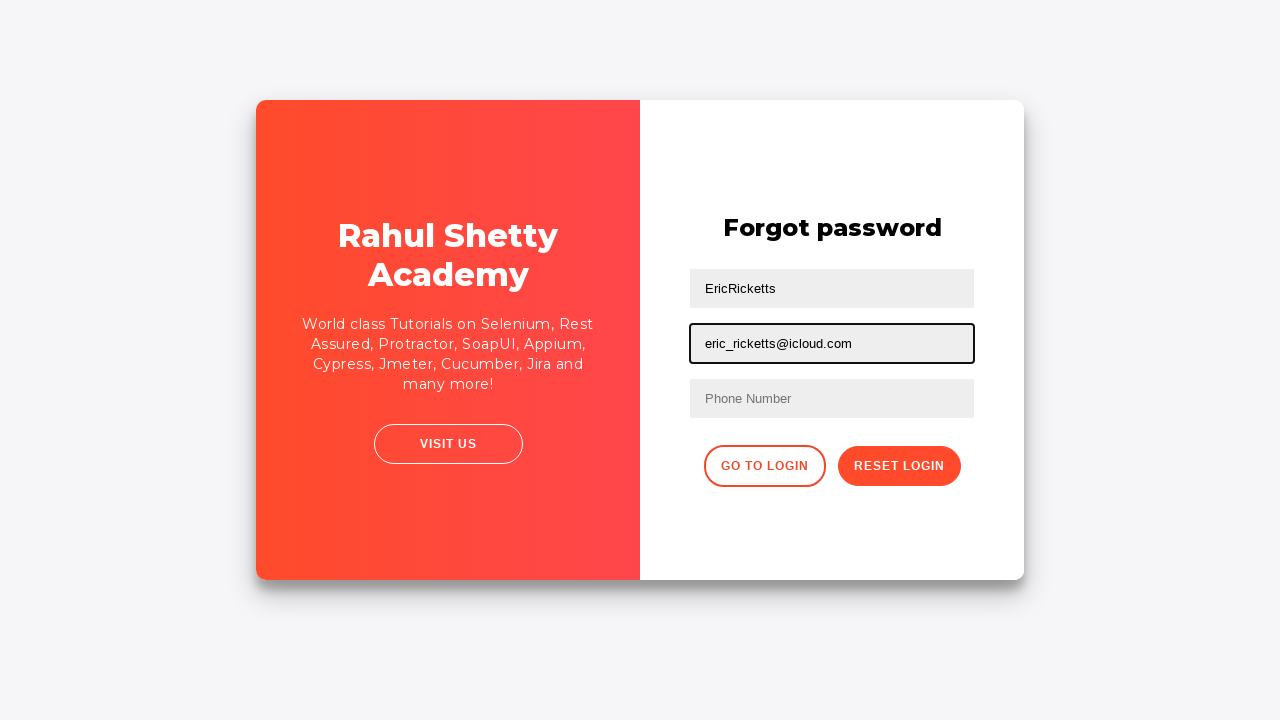

Cleared name field on input[placeholder='Name']
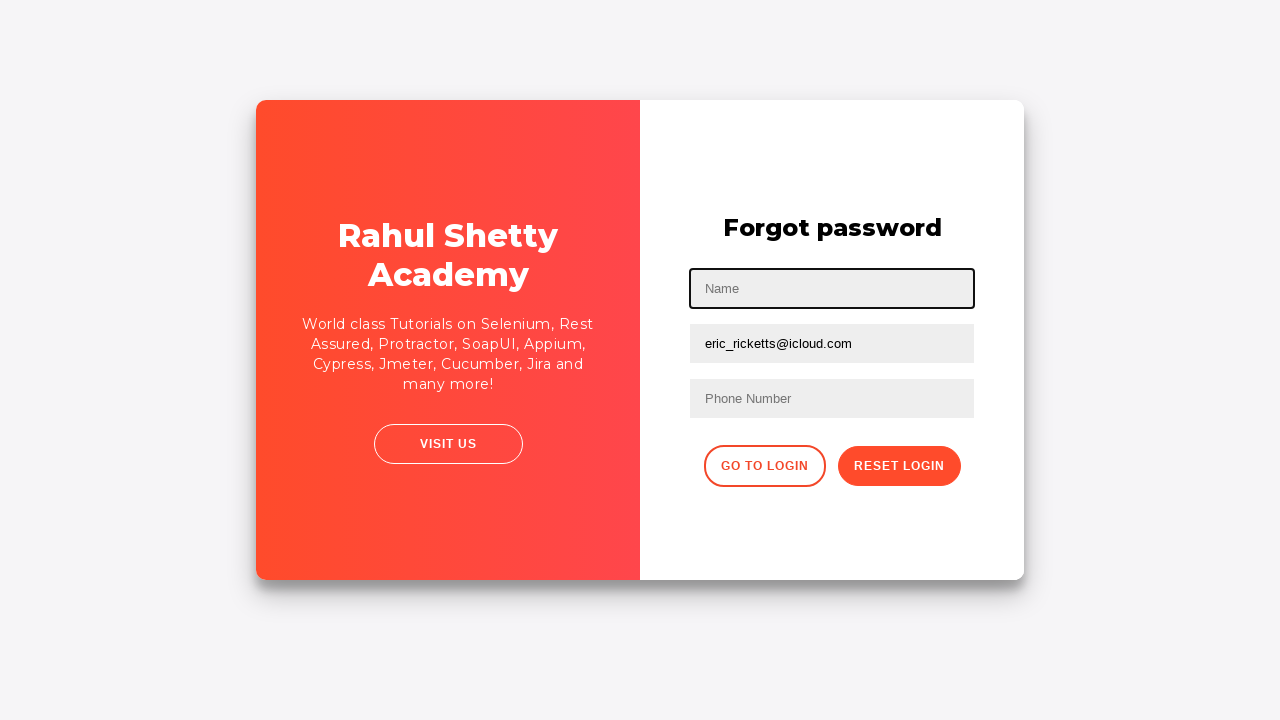

Cleared email field on input[placeholder='Email']
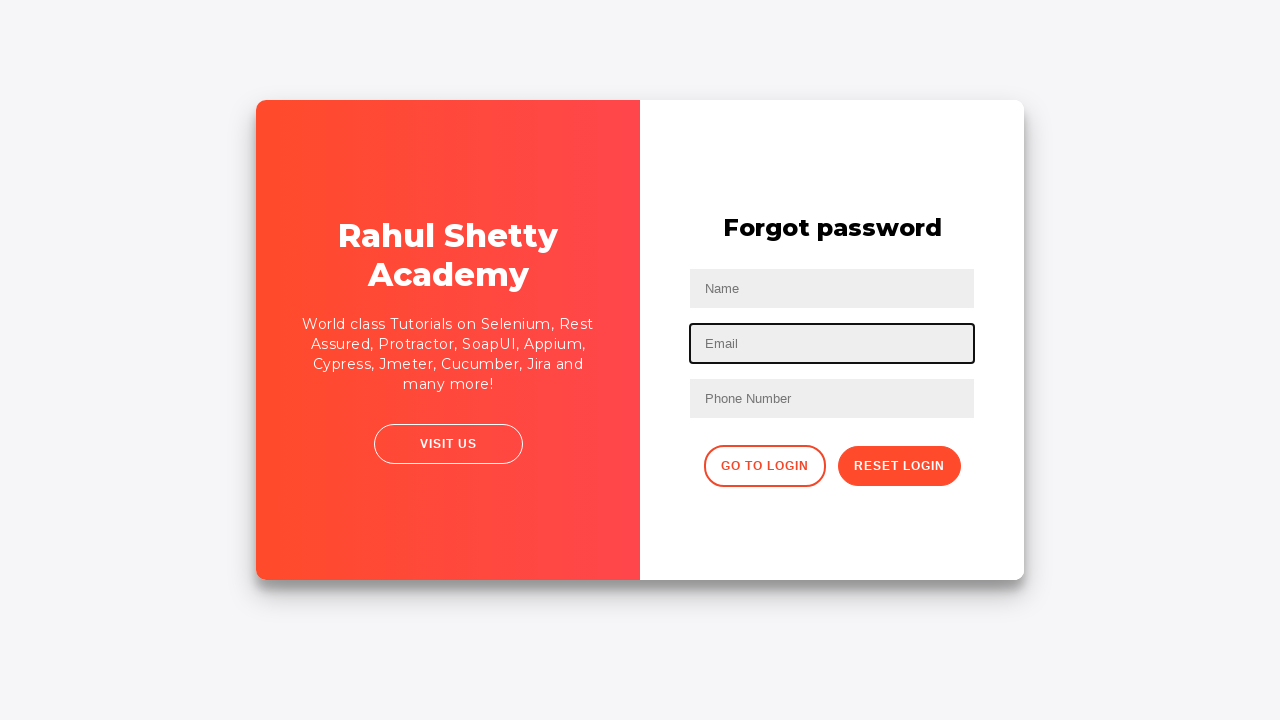

Filled first text input using XPath with 'EricRicketts' on //input[@type='text'][1]
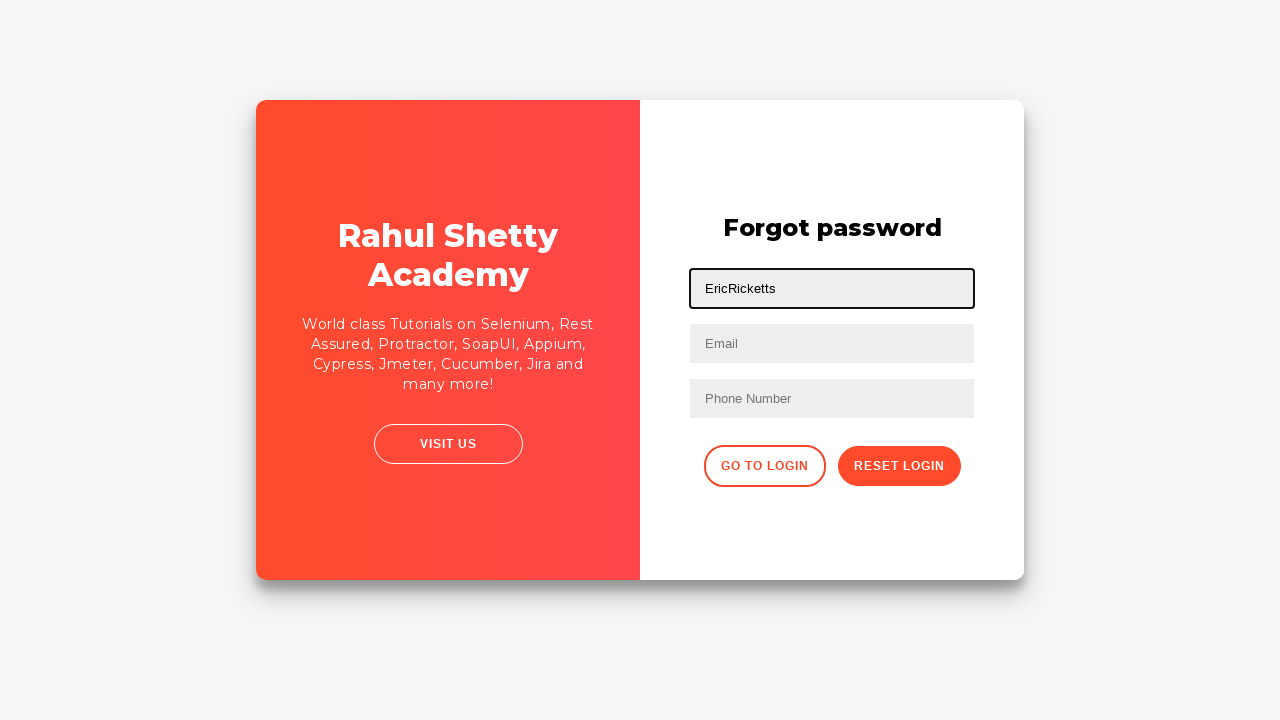

Filled second text input using XPath with 'eric_ricketts@icloud.com' on //input[@type='text'][2]
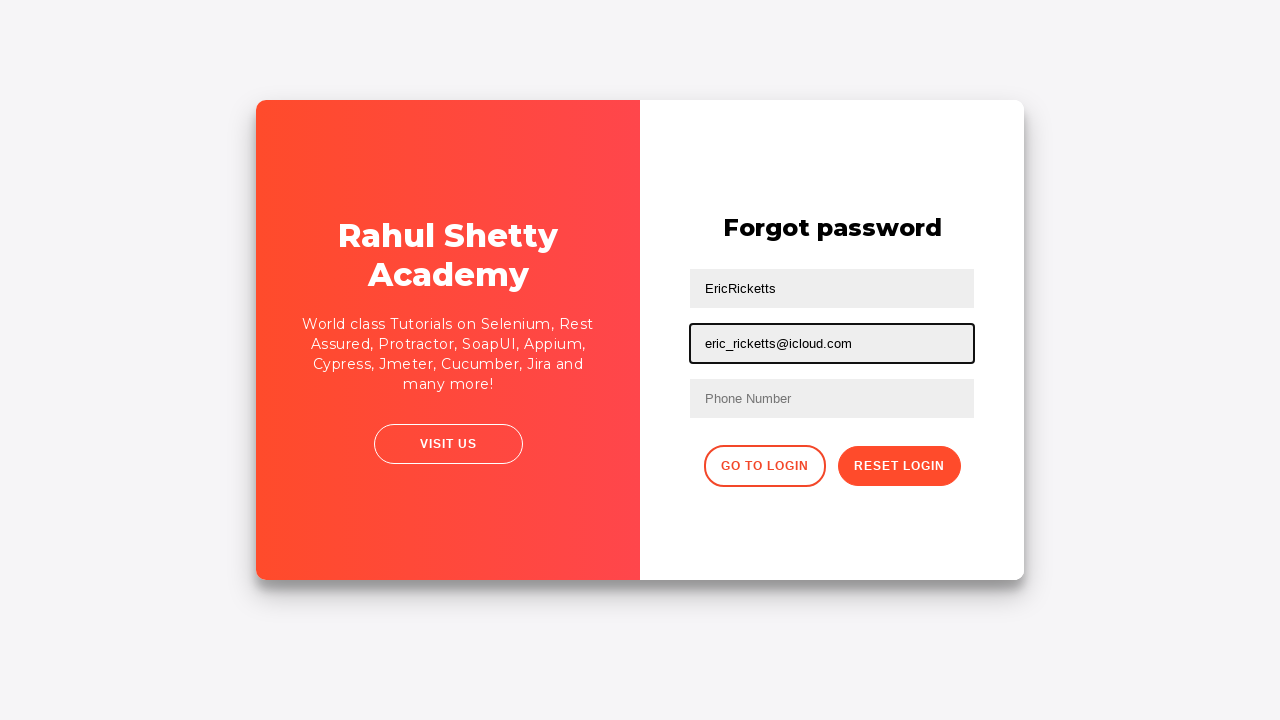

Cleared first text input (XPath selector) on //input[@type='text'][1]
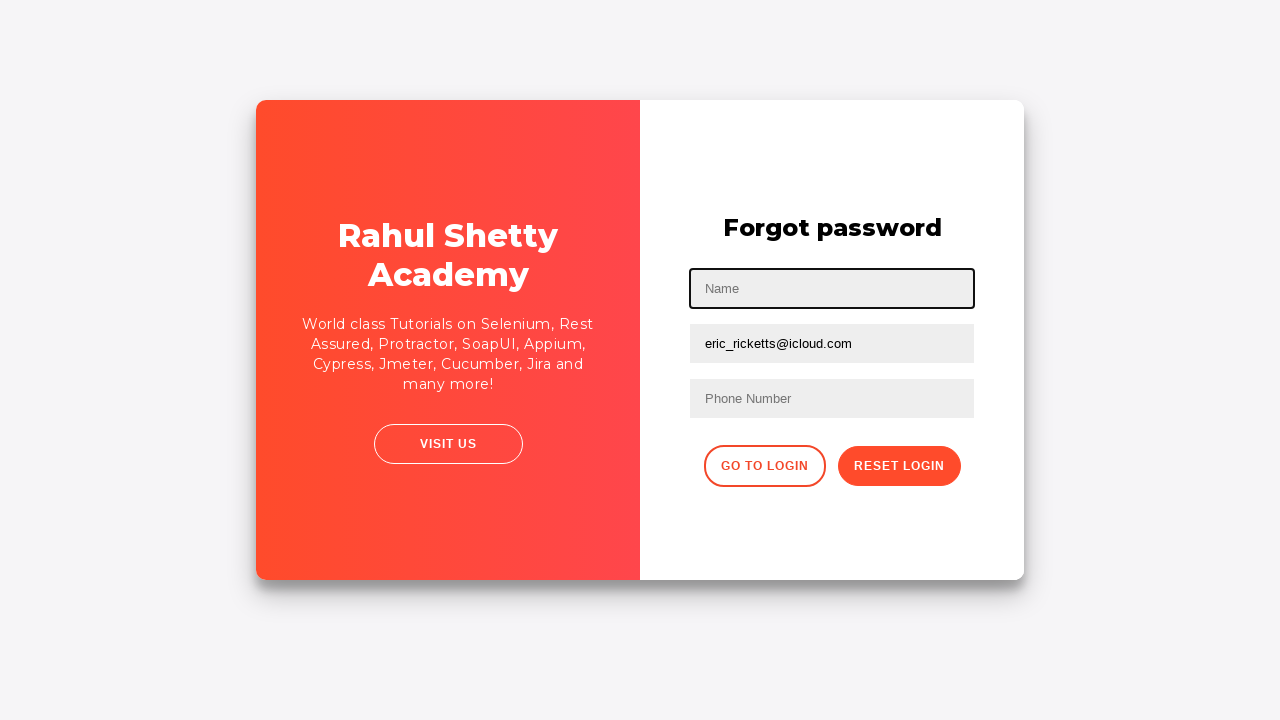

Cleared second text input (XPath selector) on //input[@type='text'][2]
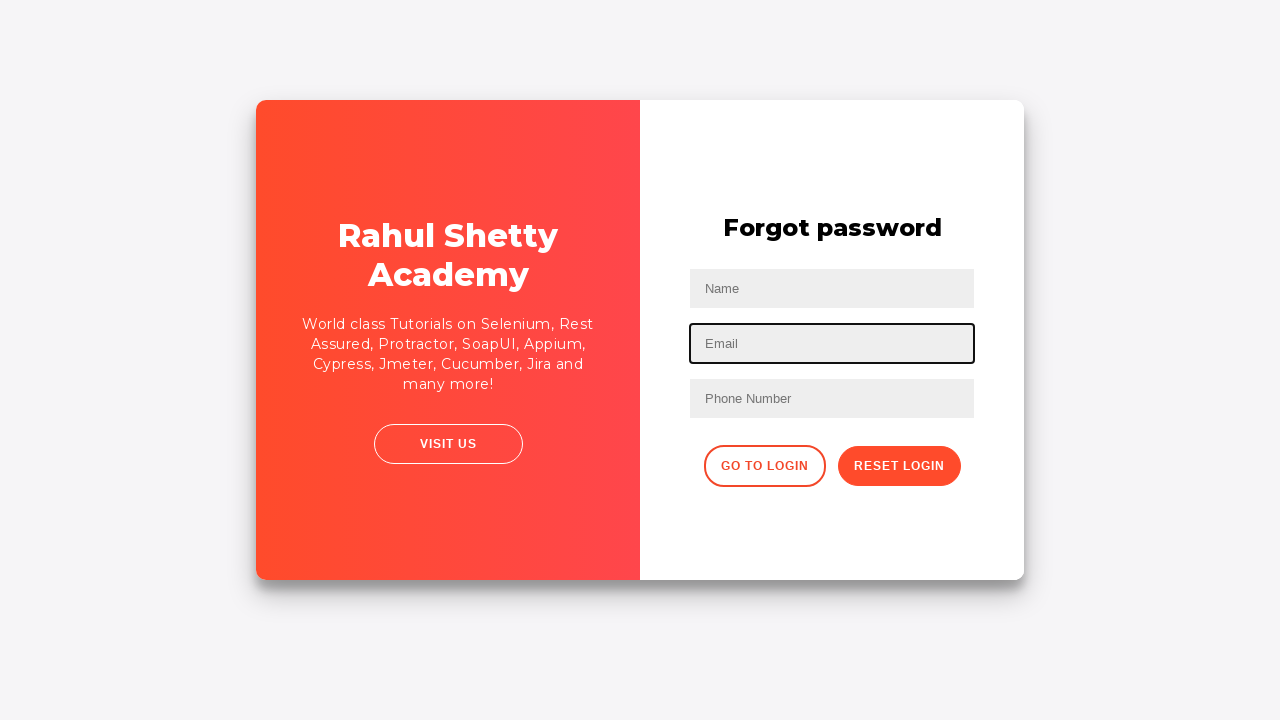

Filled input at nth-child(2) with 'EricRicketts' using CSS selector on input[type='text']:nth-child(2)
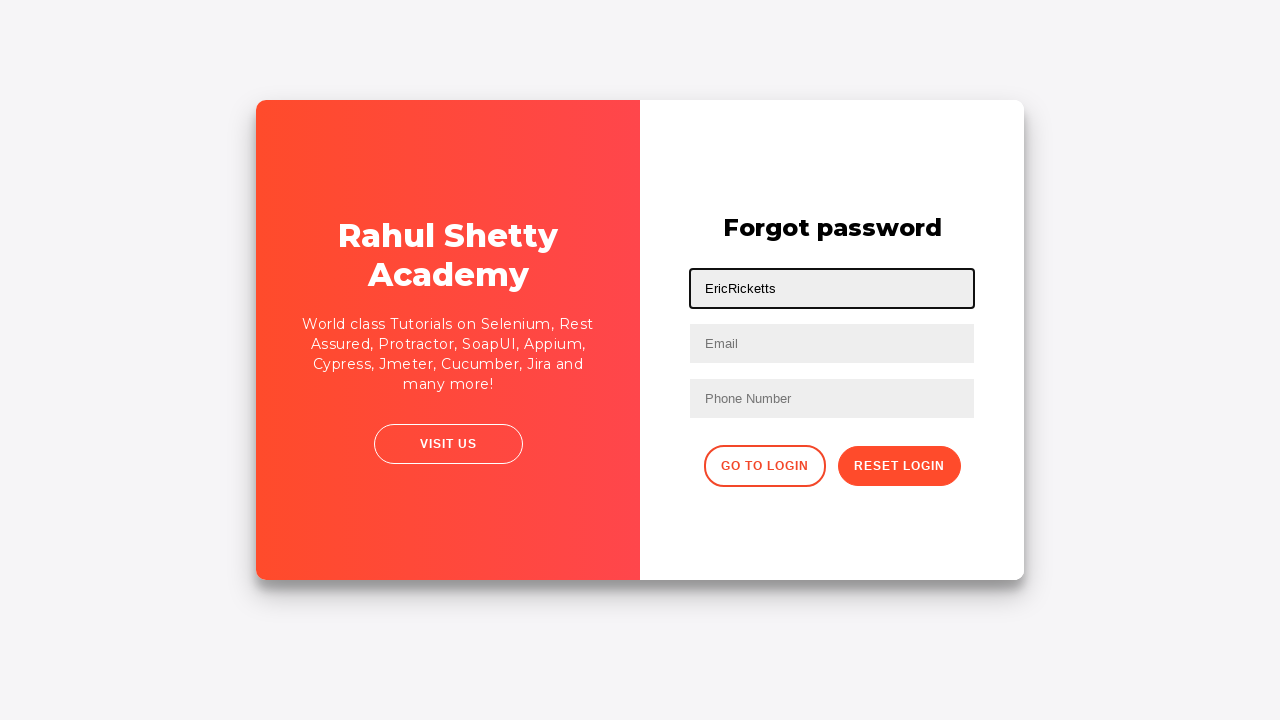

Filled input at nth-child(3) with 'eric_ricketts@icloud.com' using CSS selector on input[type='text']:nth-child(3)
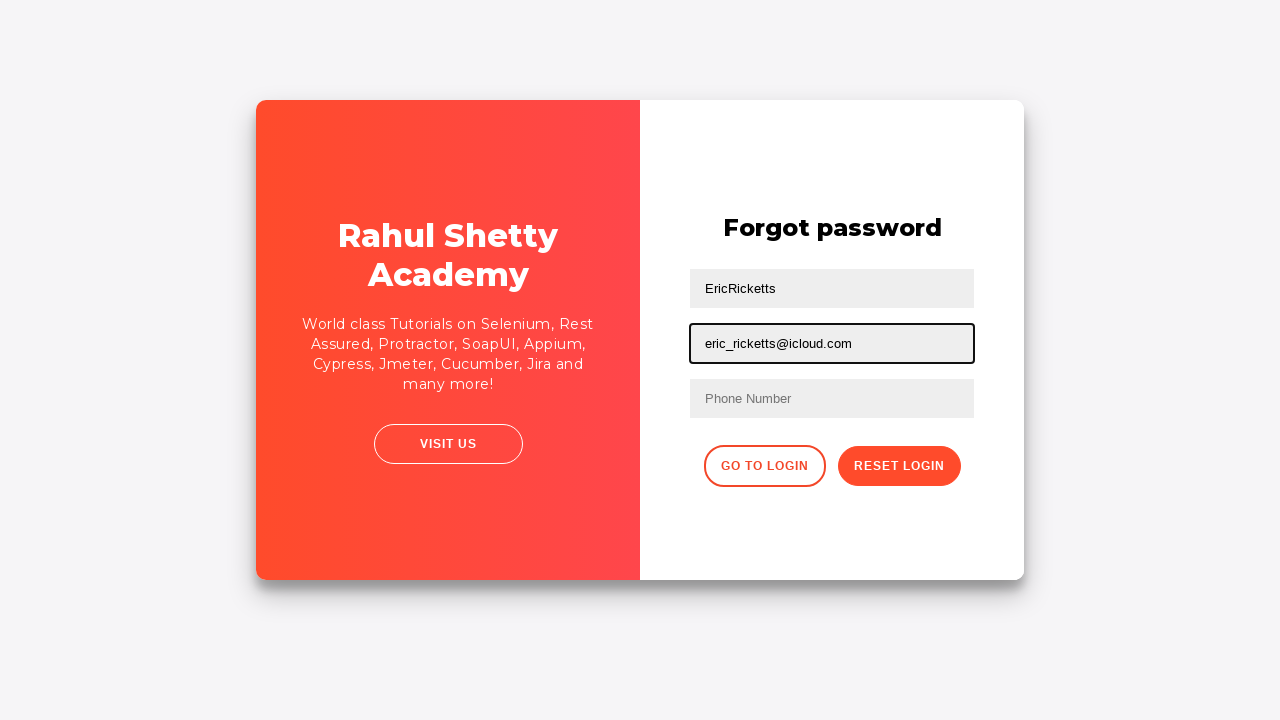

Cleared input at nth-child(2) on input[type='text']:nth-child(2)
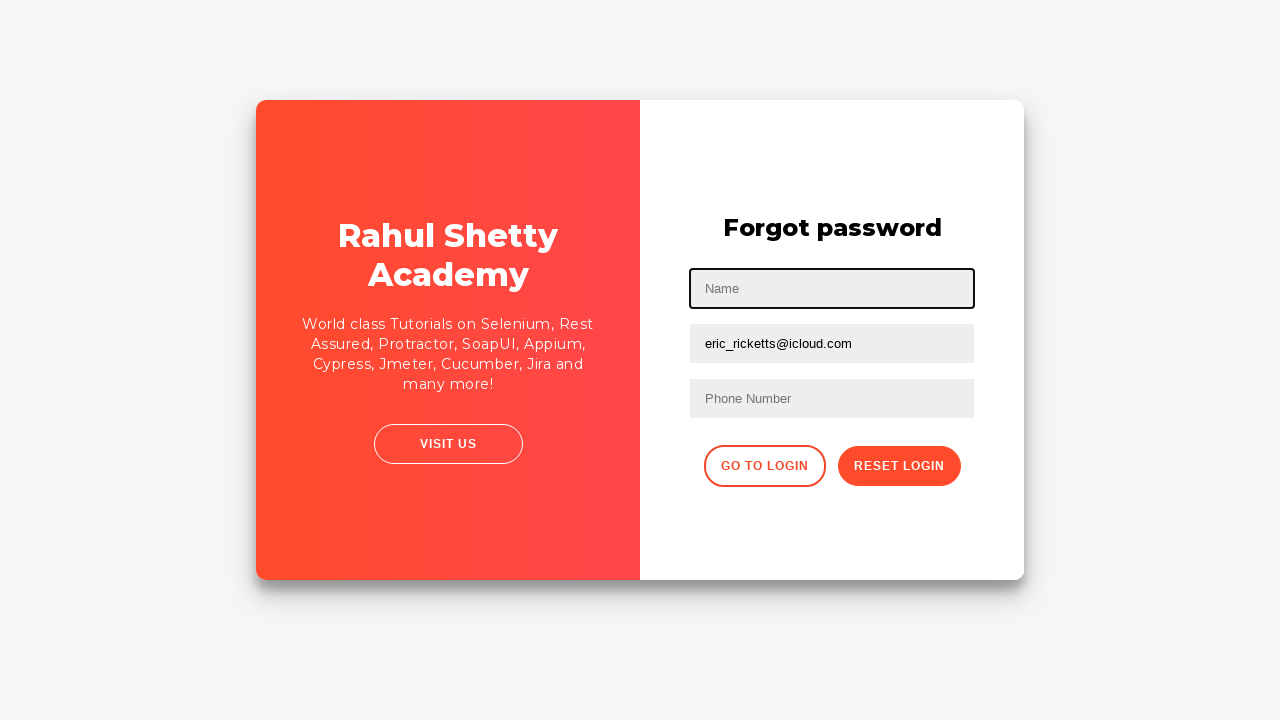

Cleared input at nth-child(3) on input[type='text']:nth-child(3)
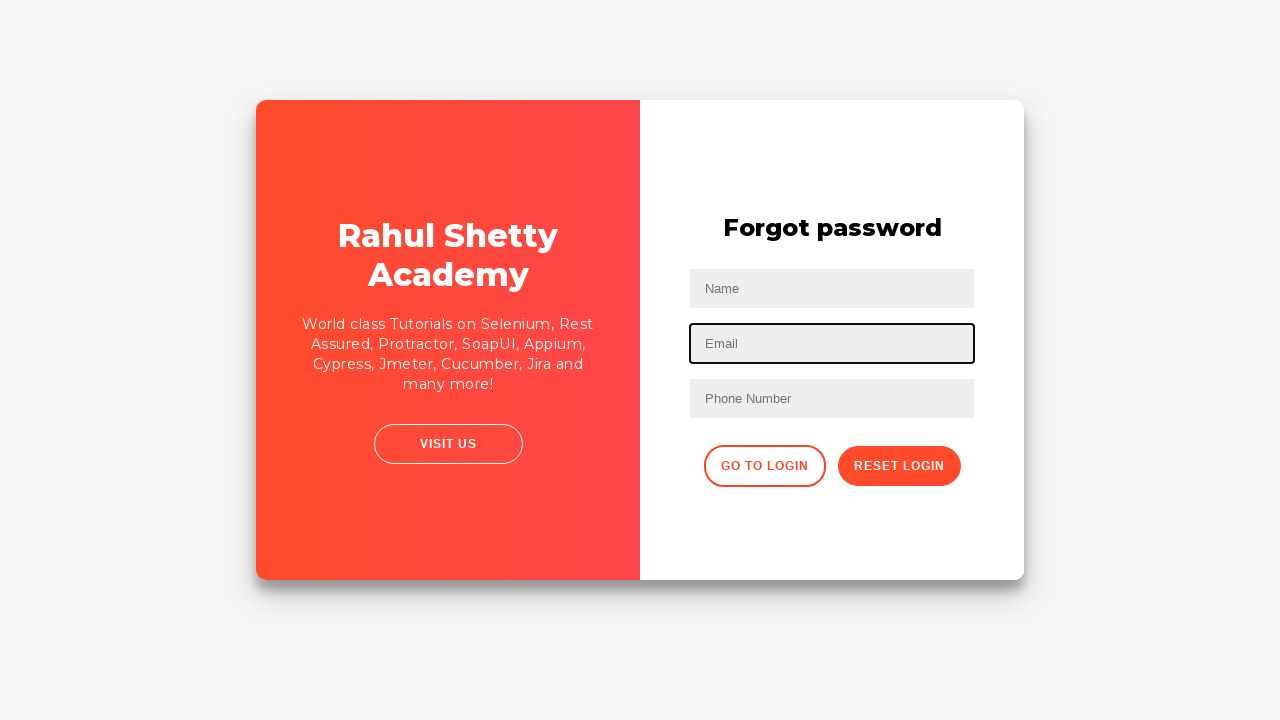

Filled form name field (form > input:nth-child(2)) with 'EricRicketts' on form > input:nth-child(2)
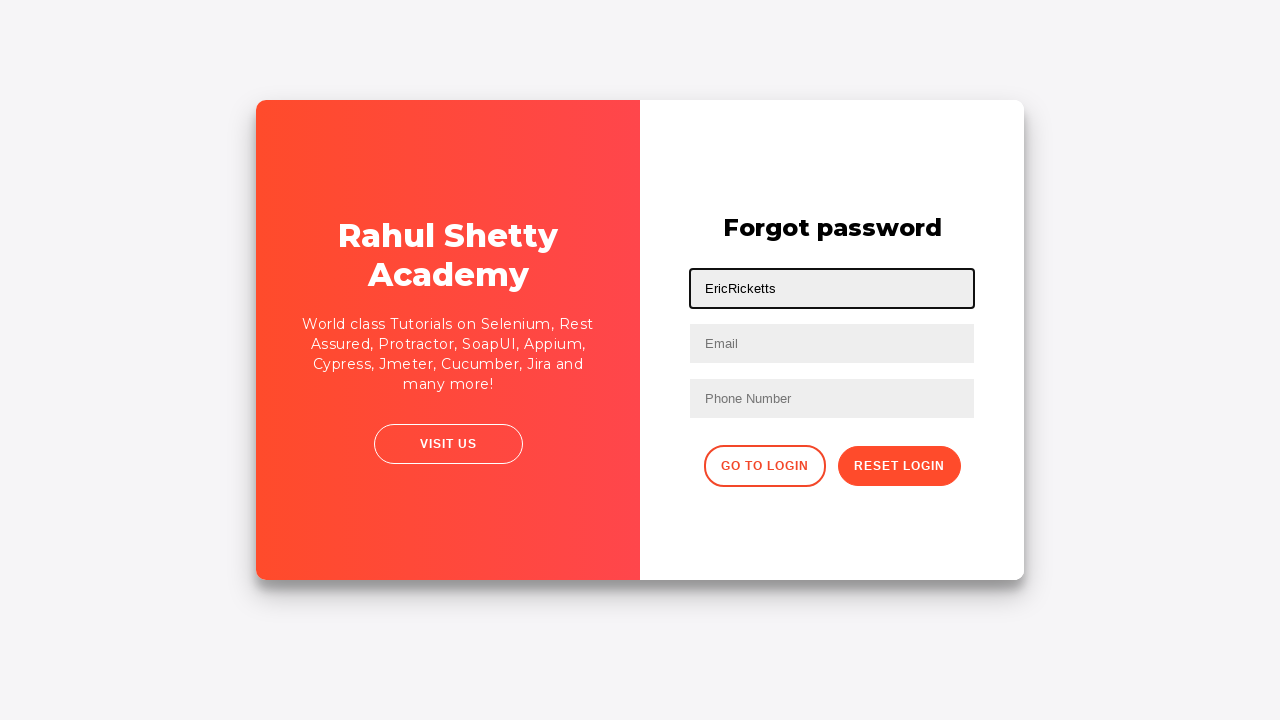

Filled form email field (form > input:nth-child(3)) with 'eric_ricketts@icloud.com' on form > input:nth-child(3)
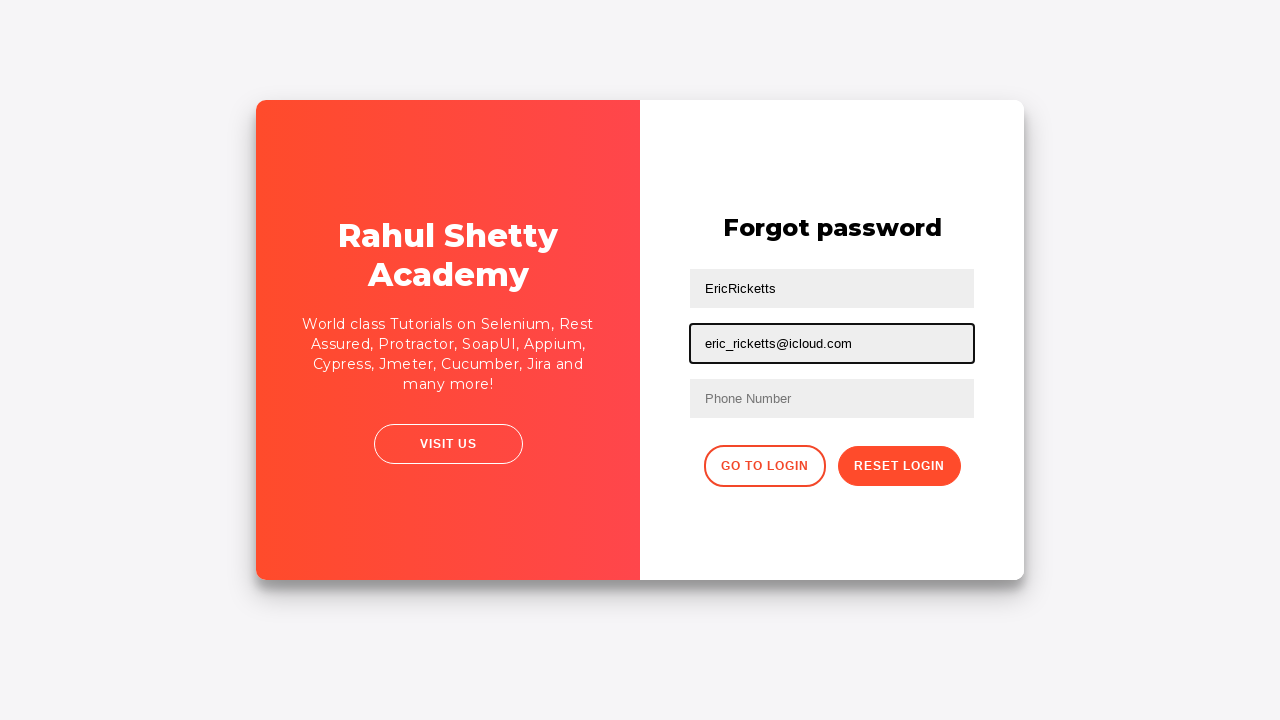

Filled form phone field (form > input:nth-child(4)) with '919-449-5529' on form > input:nth-child(4)
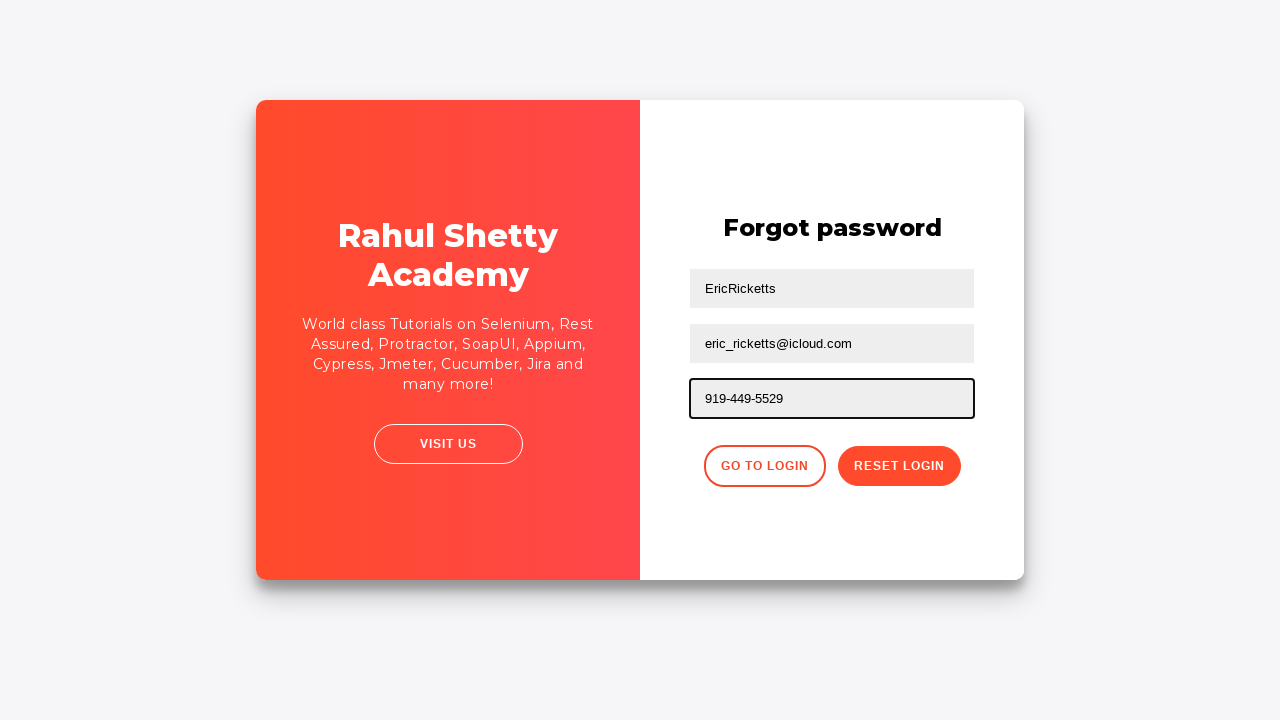

Clicked reset password button at (899, 466) on button.reset-pwd-btn
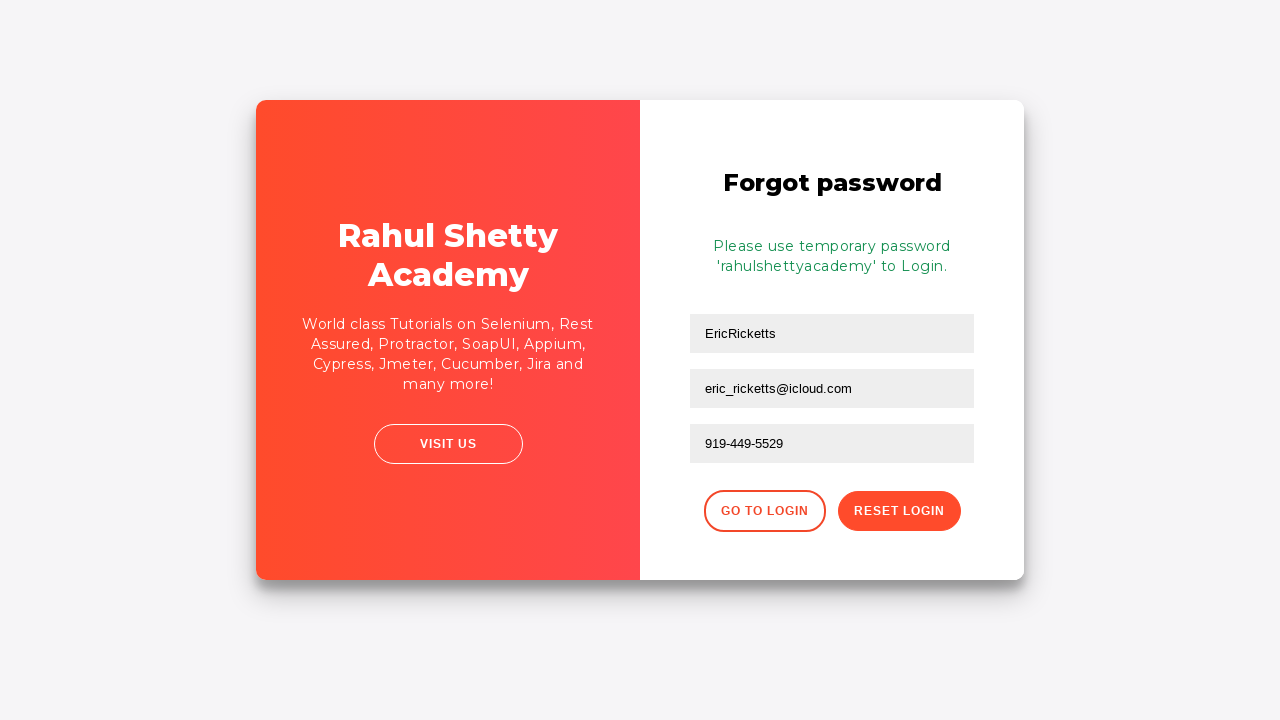

Informational message appeared after password reset
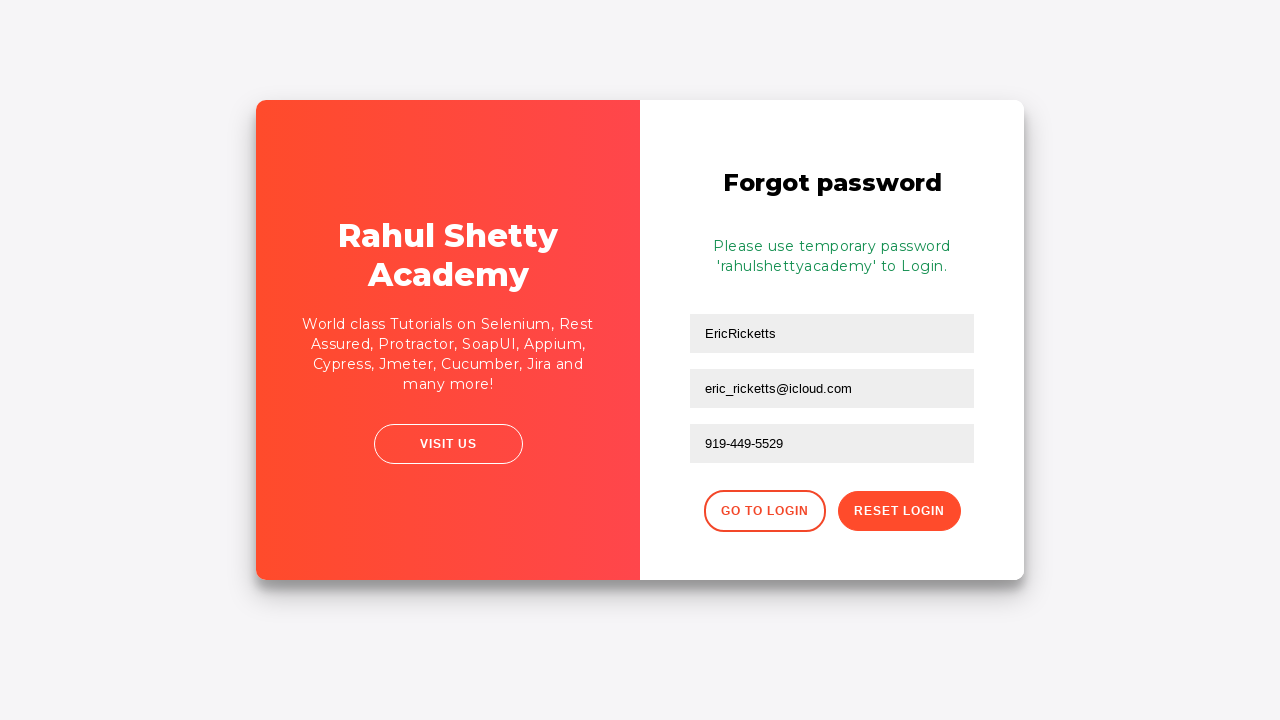

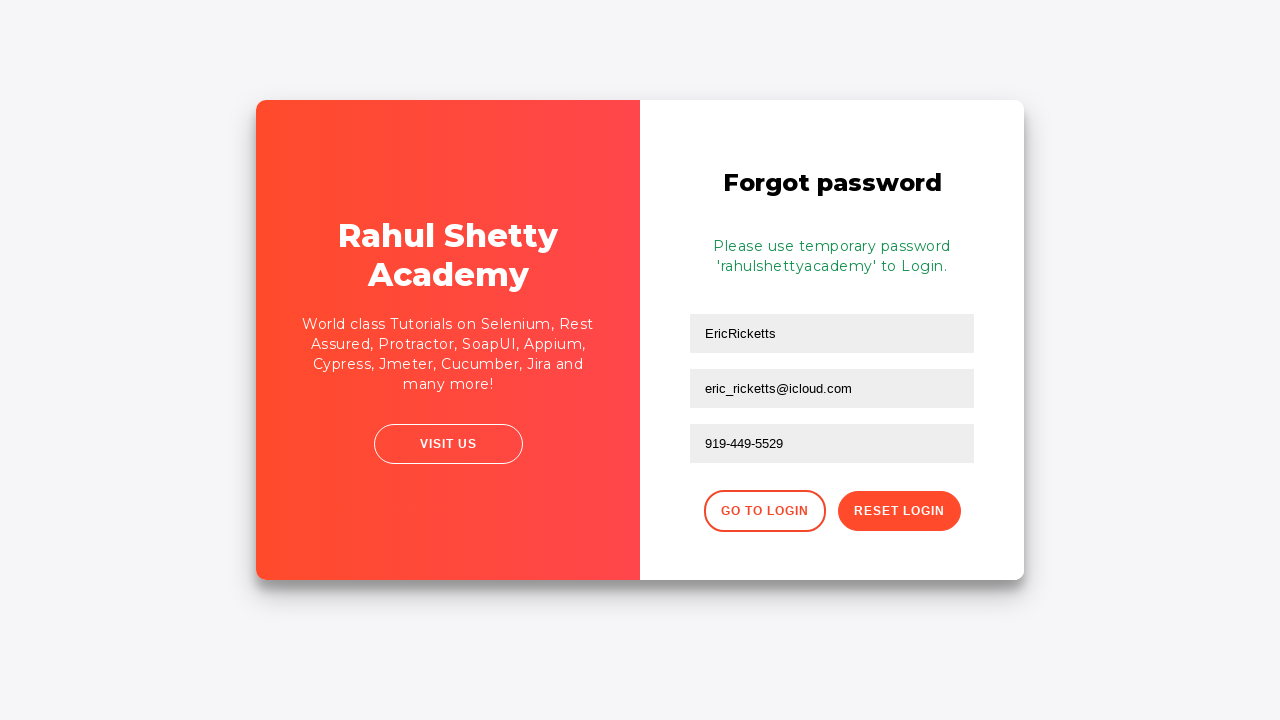